Tests JavaScript alert handling by filling a name field, triggering an alert via button click, and accepting the alert dialog

Starting URL: https://rahulshettyacademy.com/AutomationPractice/

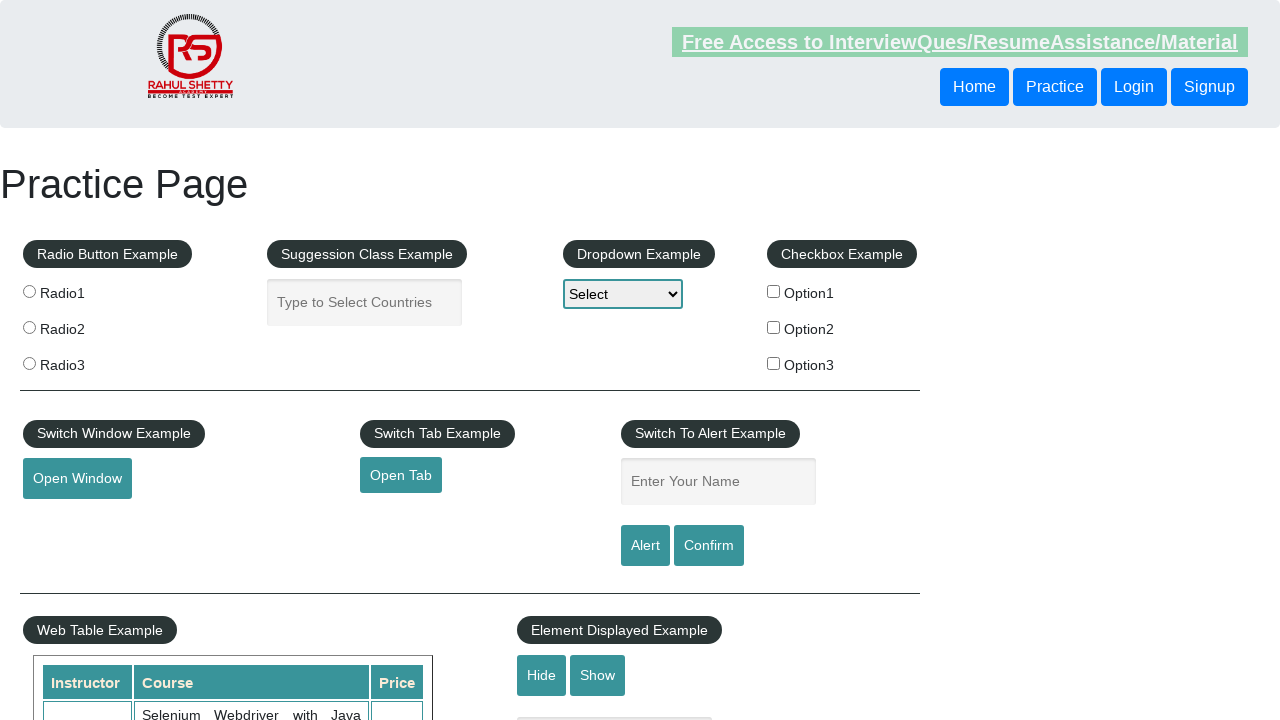

Filled name field with 'Harish' on #name
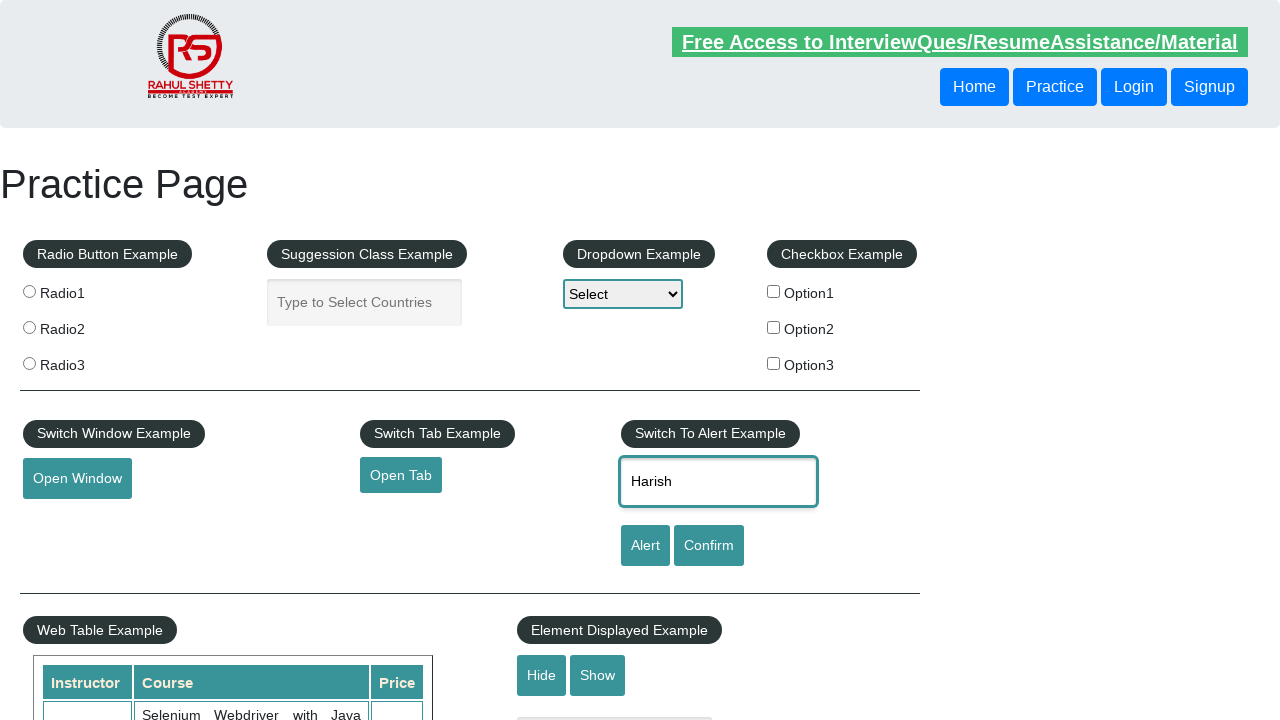

Clicked alert button to trigger JavaScript alert at (645, 546) on #alertbtn
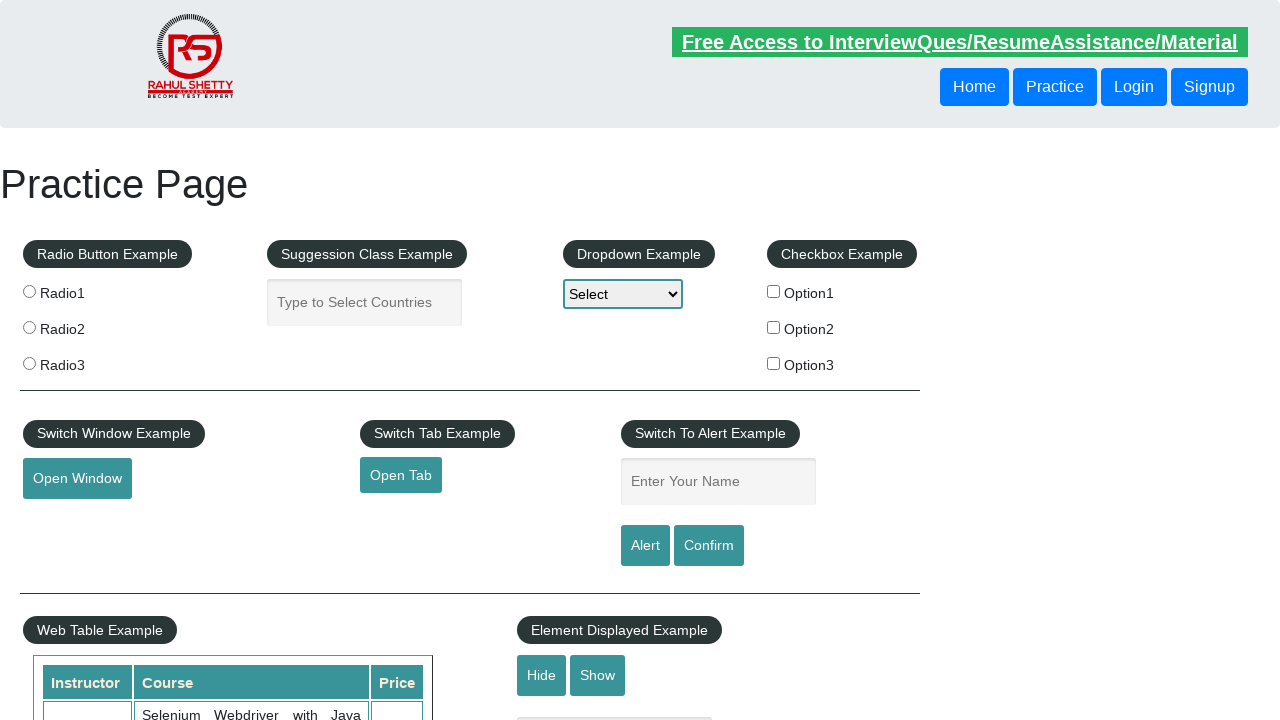

Registered dialog handler to accept alerts
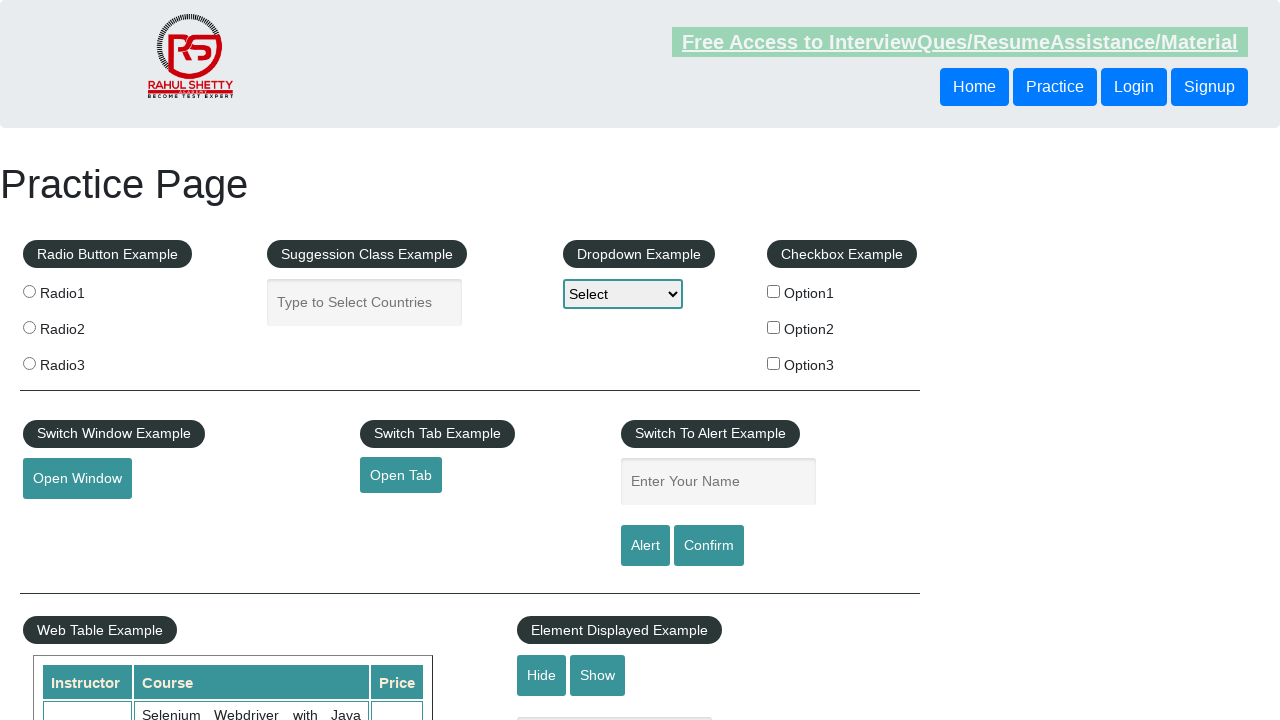

Waited 500ms for alert to be handled
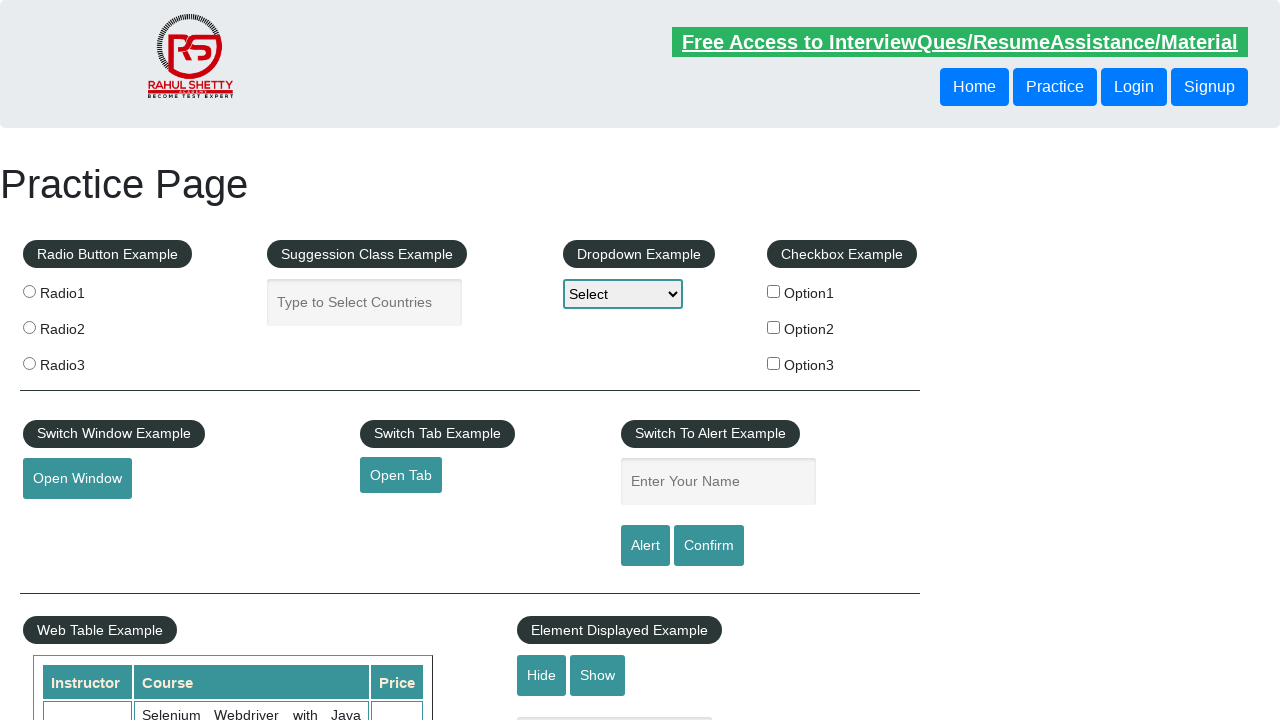

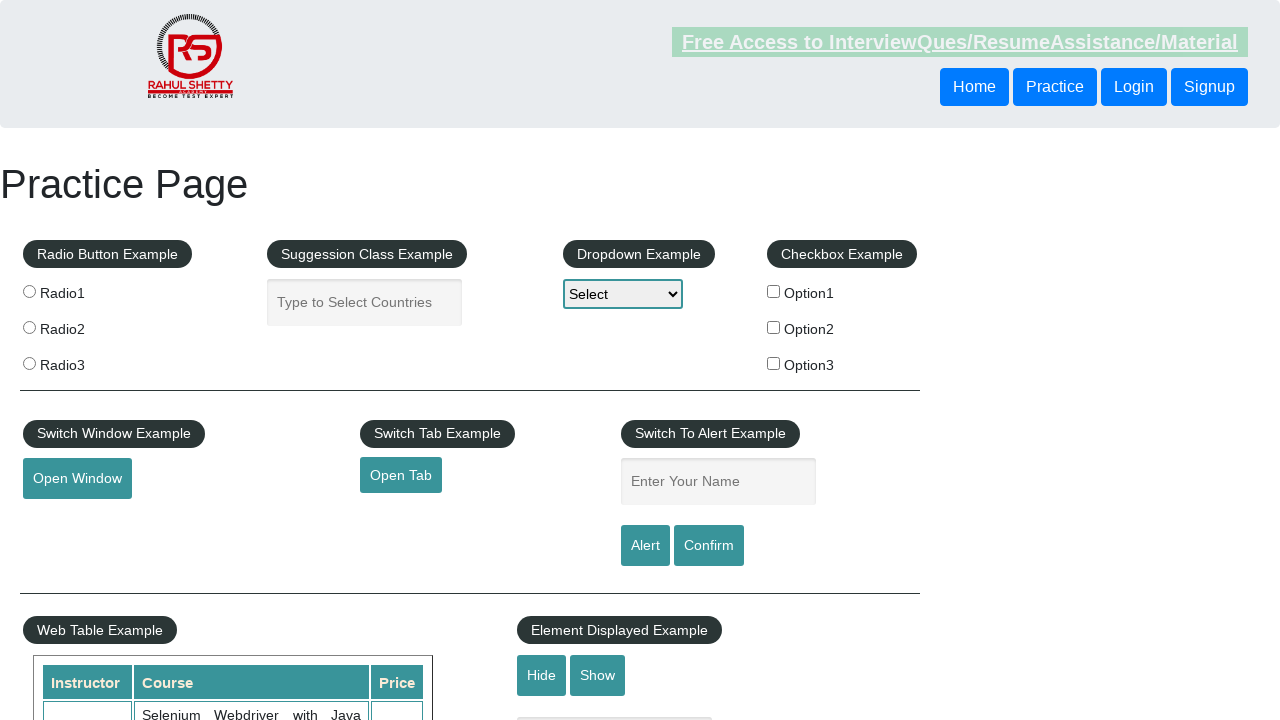